Navigates to Roblox charts page and verifies that game listings are displayed

Starting URL: https://www.roblox.com/charts#/?device=computer&country=all

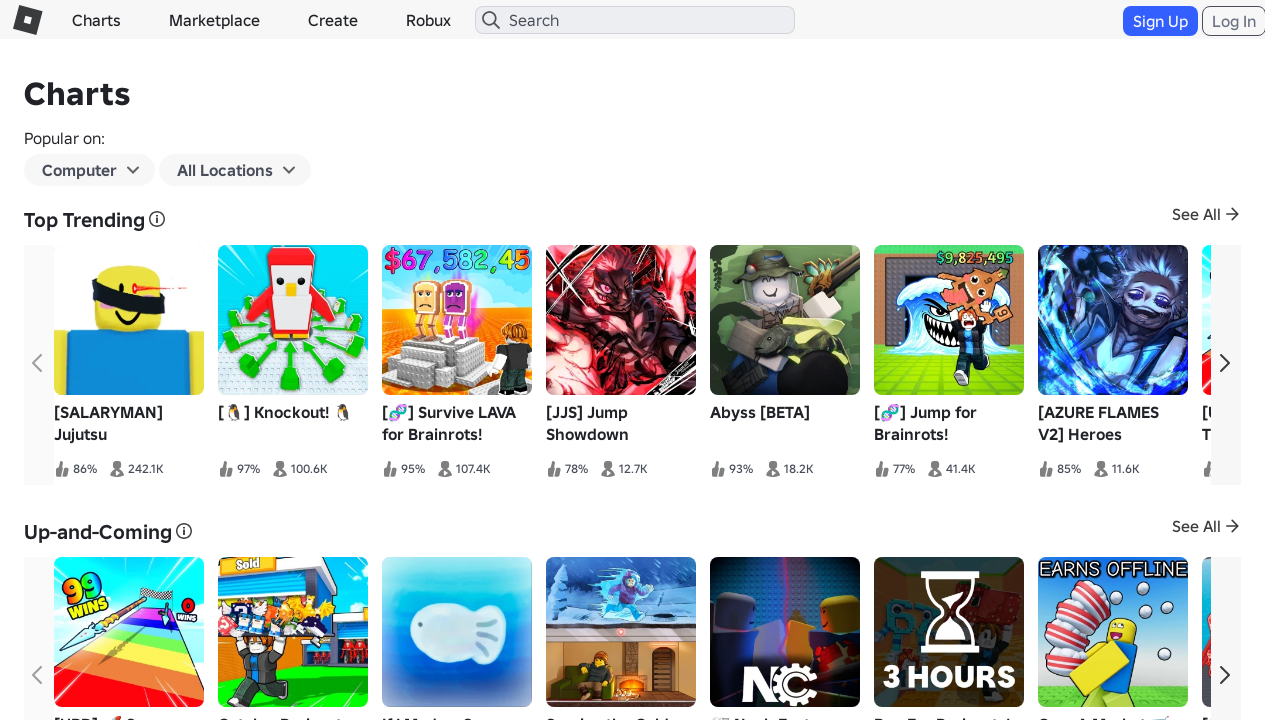

Navigated to Roblox charts page
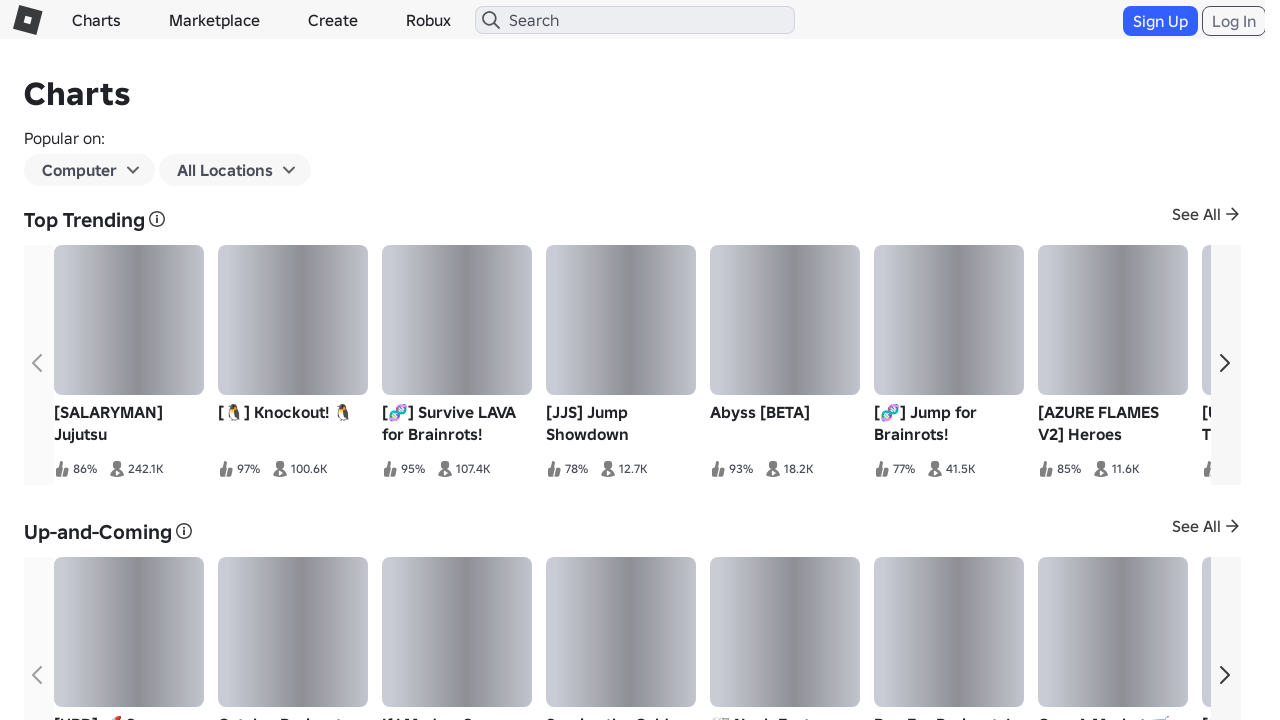

Waited for game cards to load on the charts page
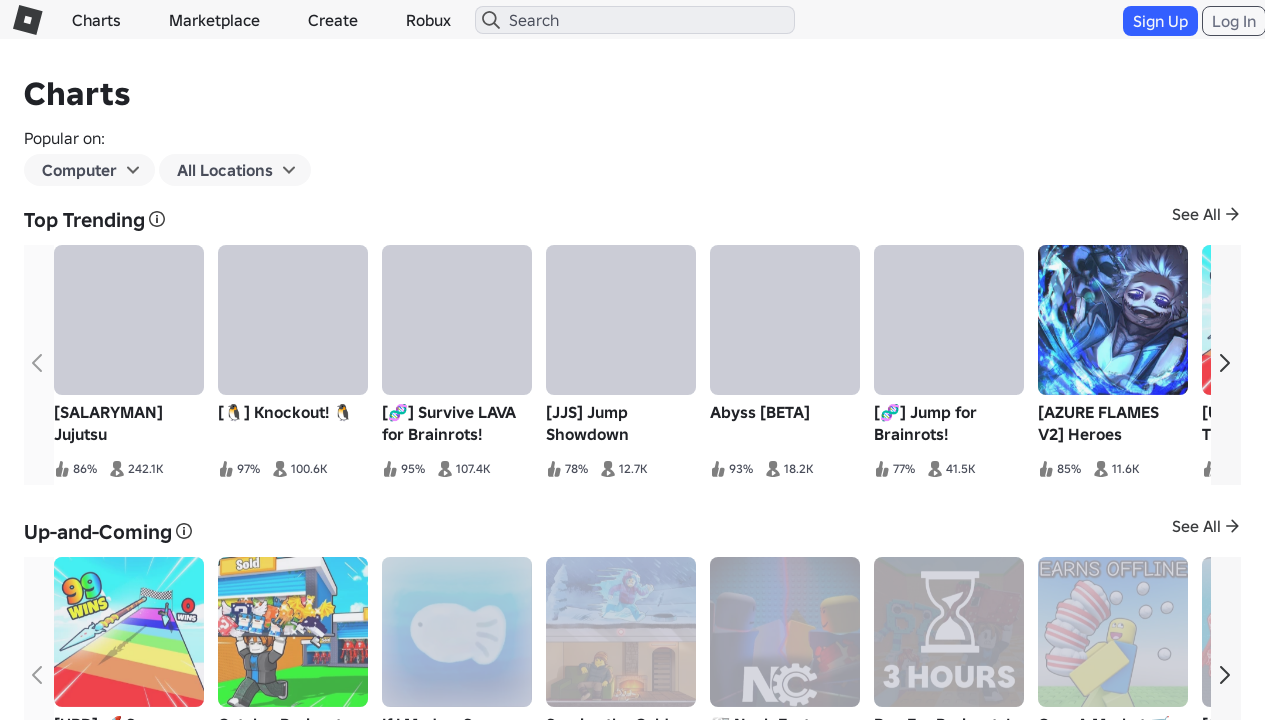

Located all game card elements
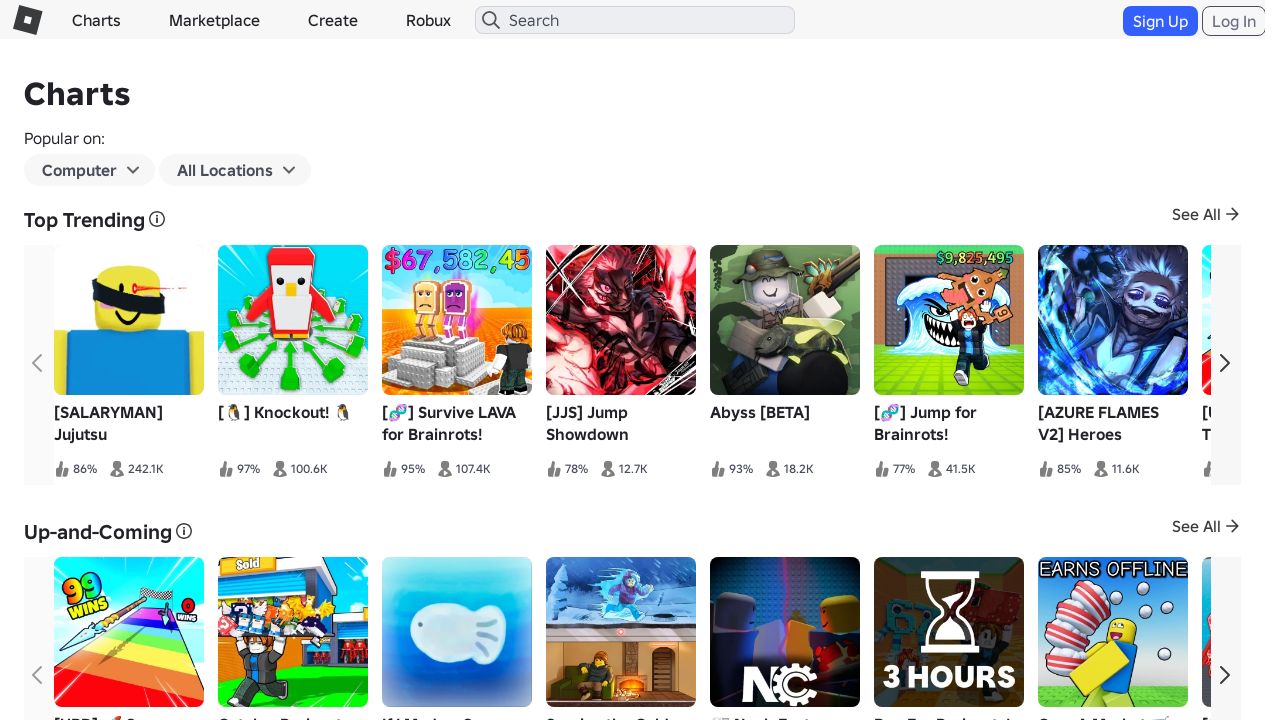

Verified that game listings are displayed (found game cards on the page)
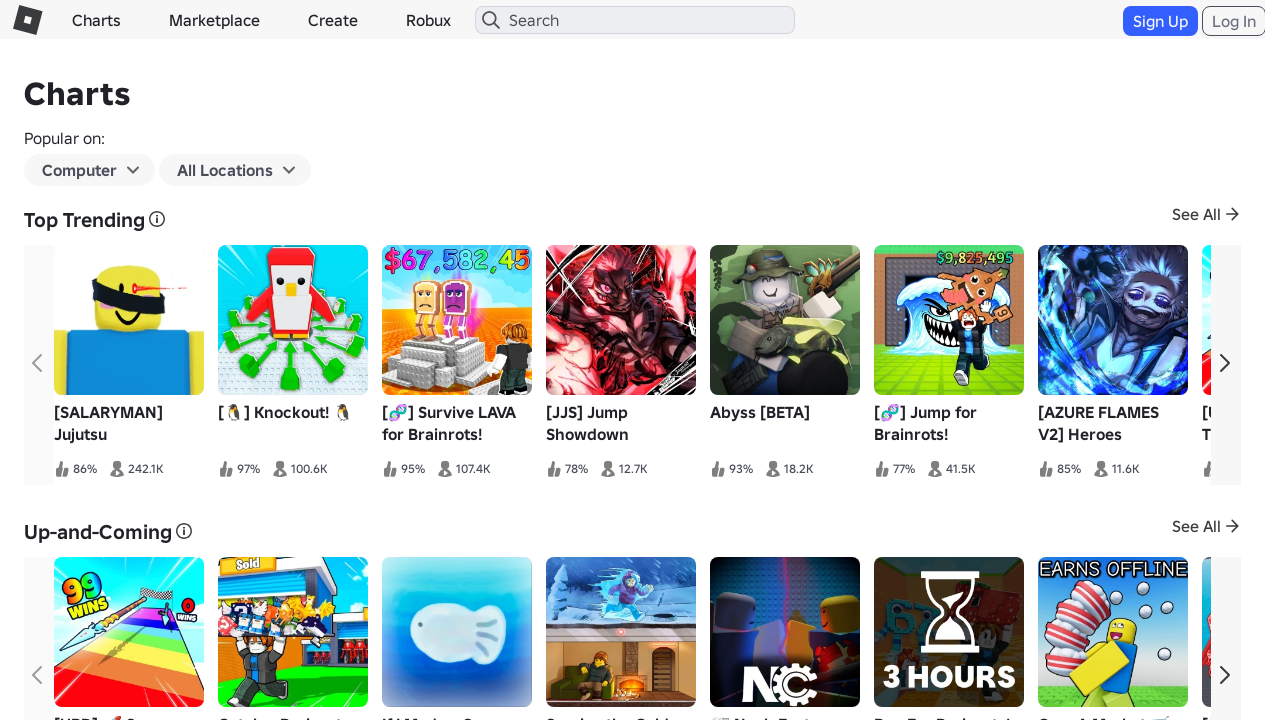

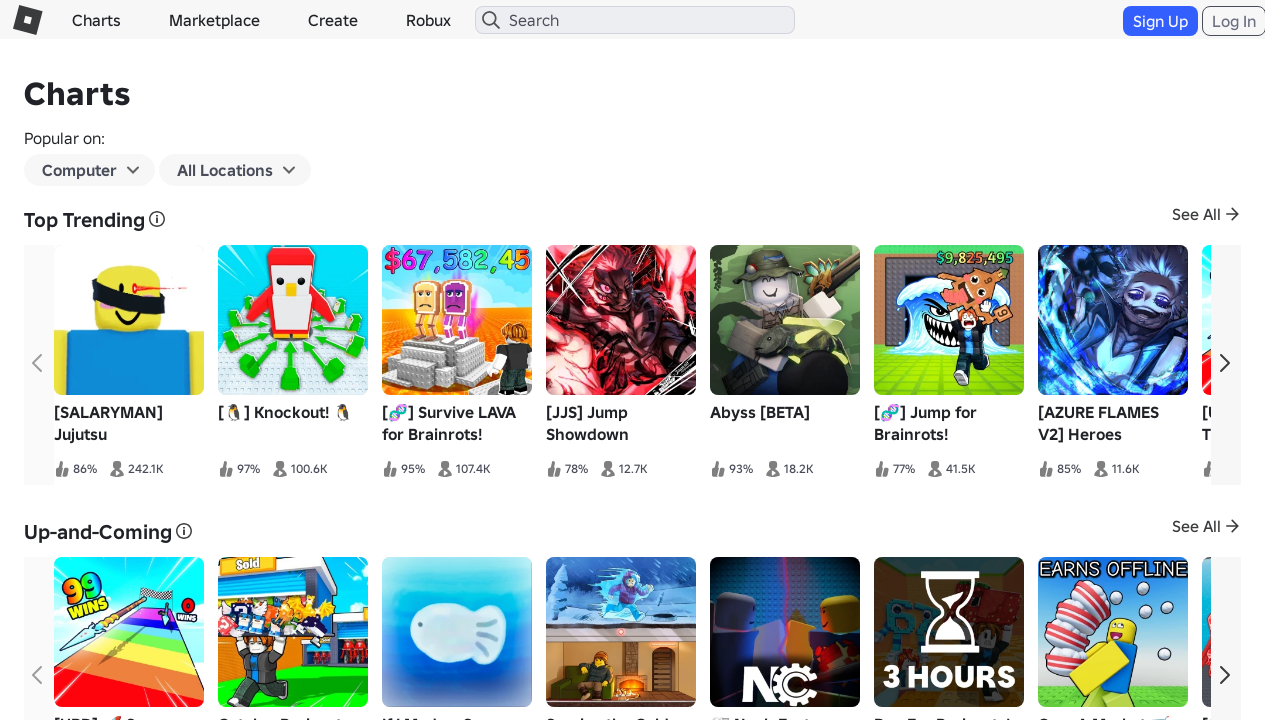